Tests JavaScript prompt alert functionality by navigating to the JavaScript Alerts page, triggering a prompt alert, entering text into it, and accepting the alert.

Starting URL: https://the-internet.herokuapp.com/

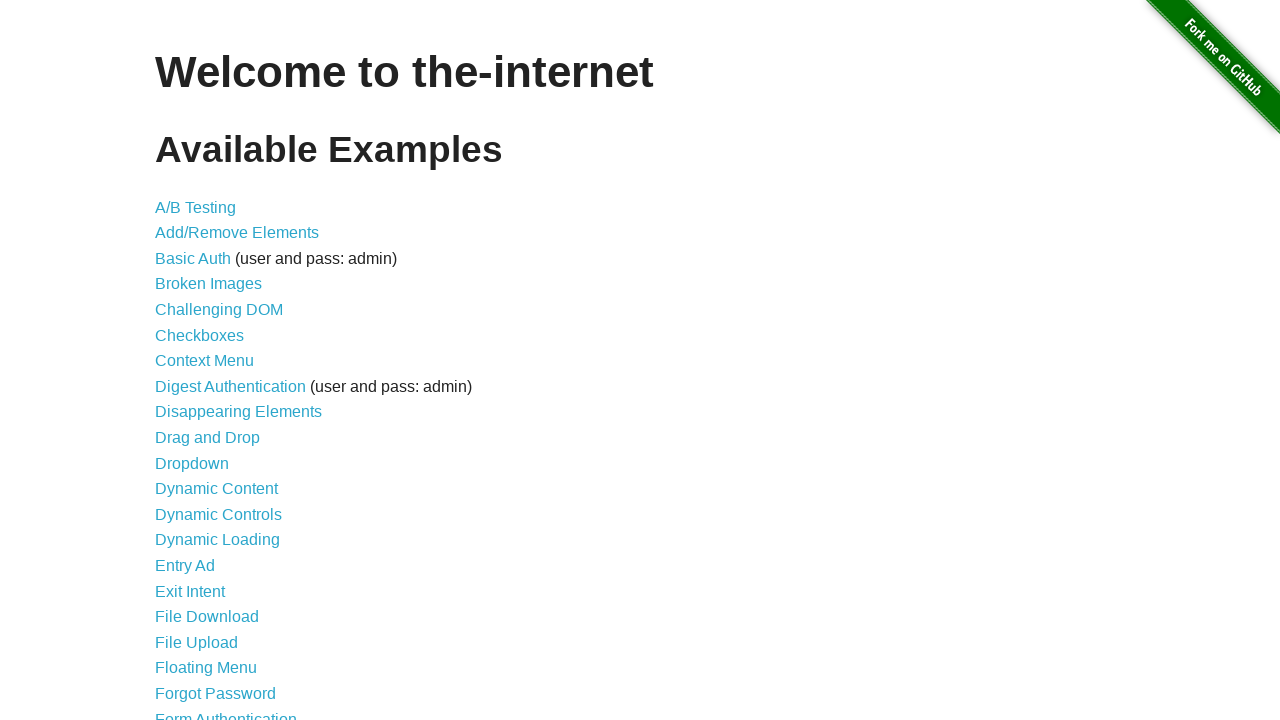

Clicked on JavaScript Alerts link (29th item in the list) at (214, 361) on xpath=//*[@id='content']/ul/li[29]/a
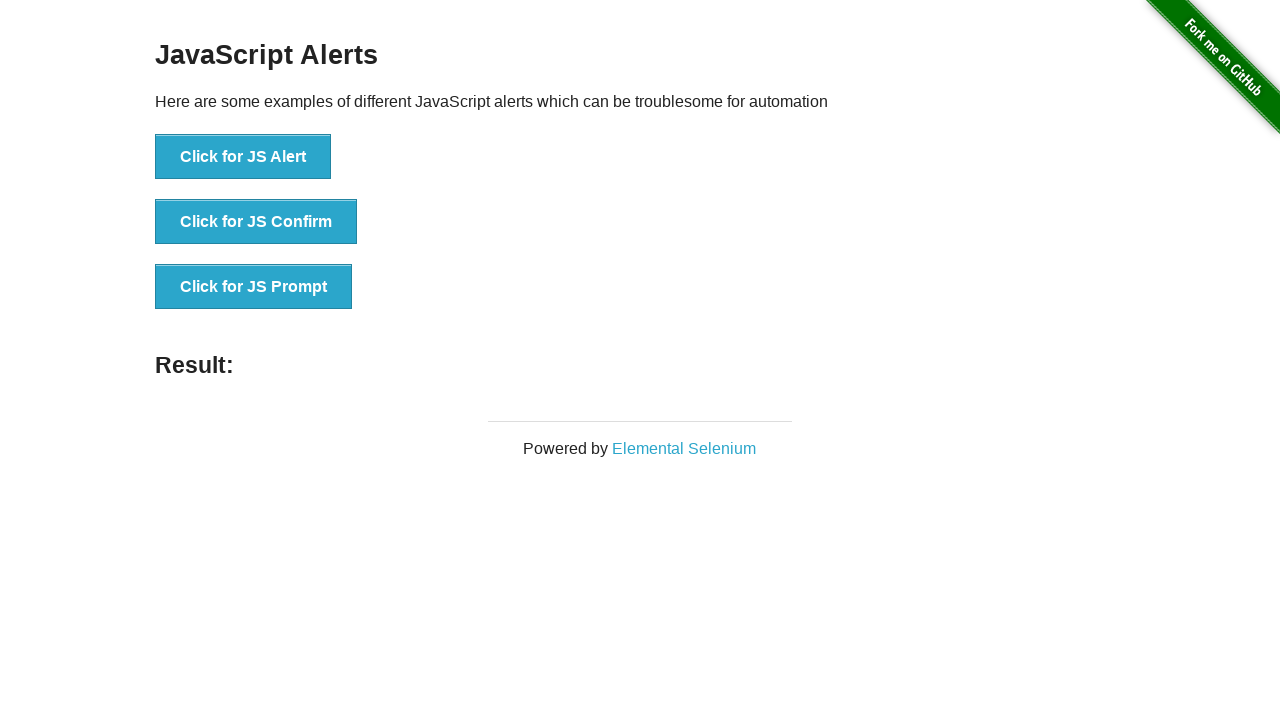

Set up dialog handler for prompt alert
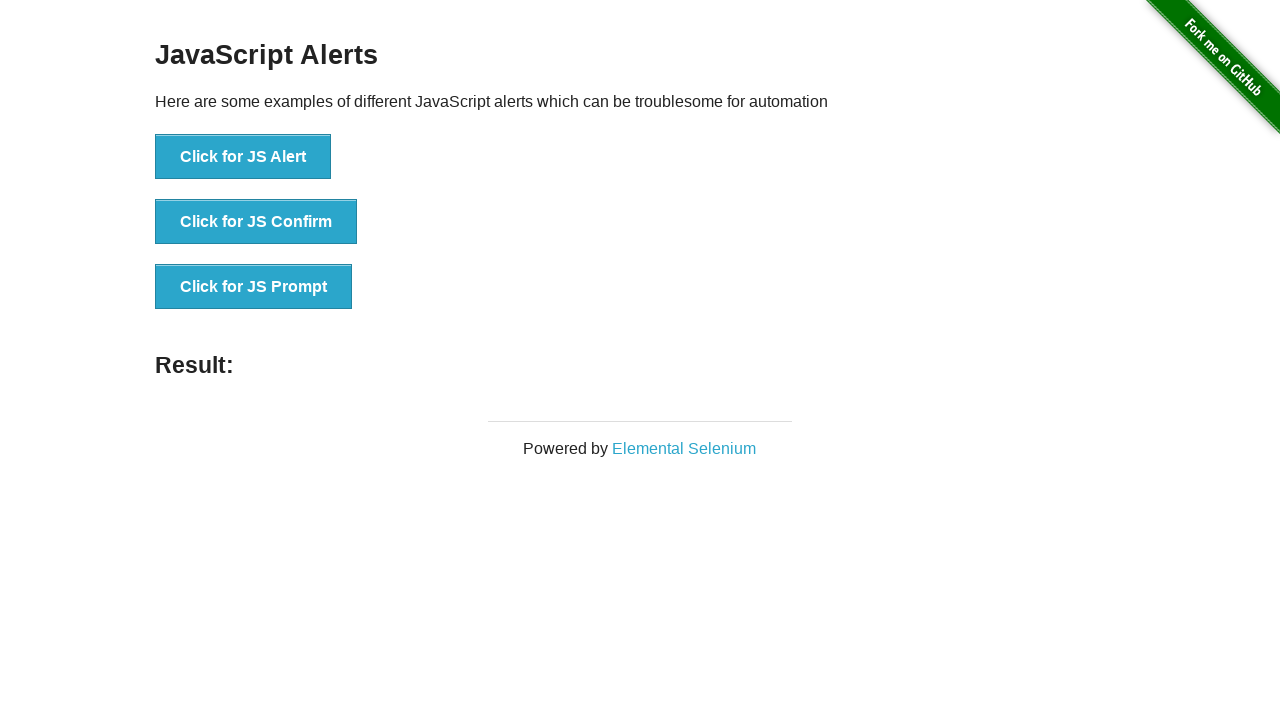

Clicked the button that triggers the JS Prompt (3rd button) at (254, 287) on xpath=//*[@id='content']/div/ul/li[3]/button
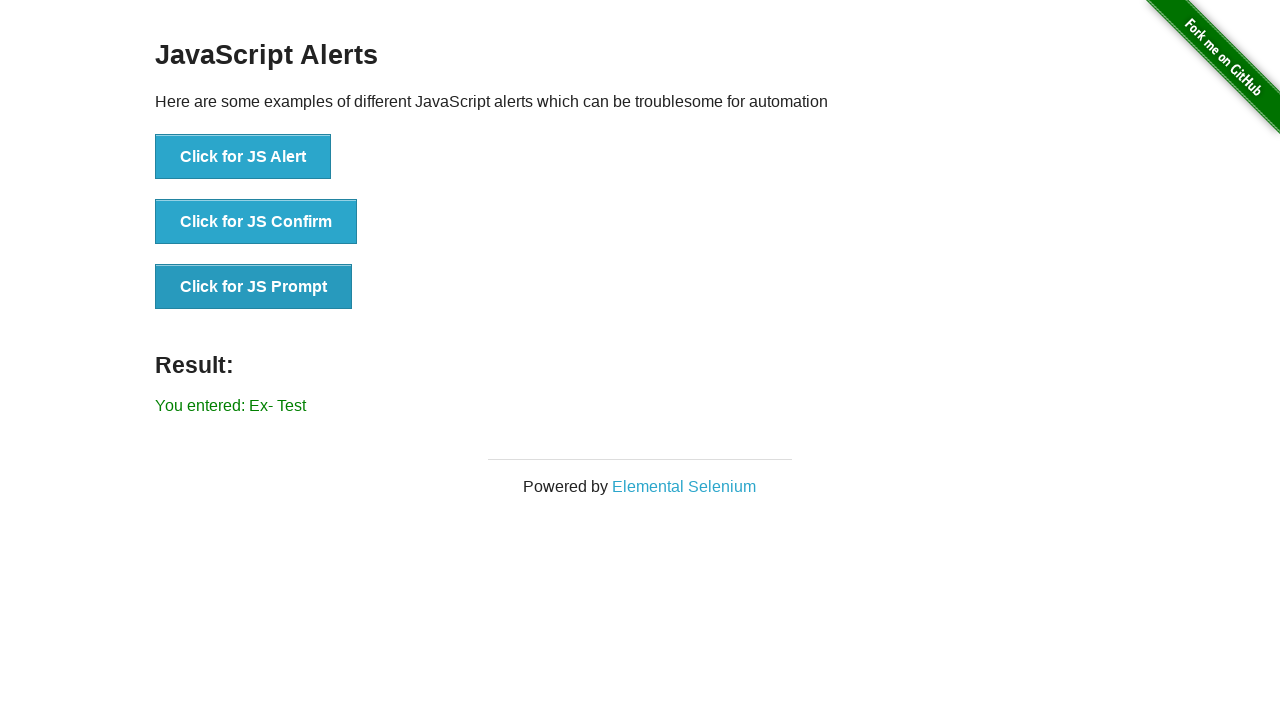

Waited for the result to be displayed
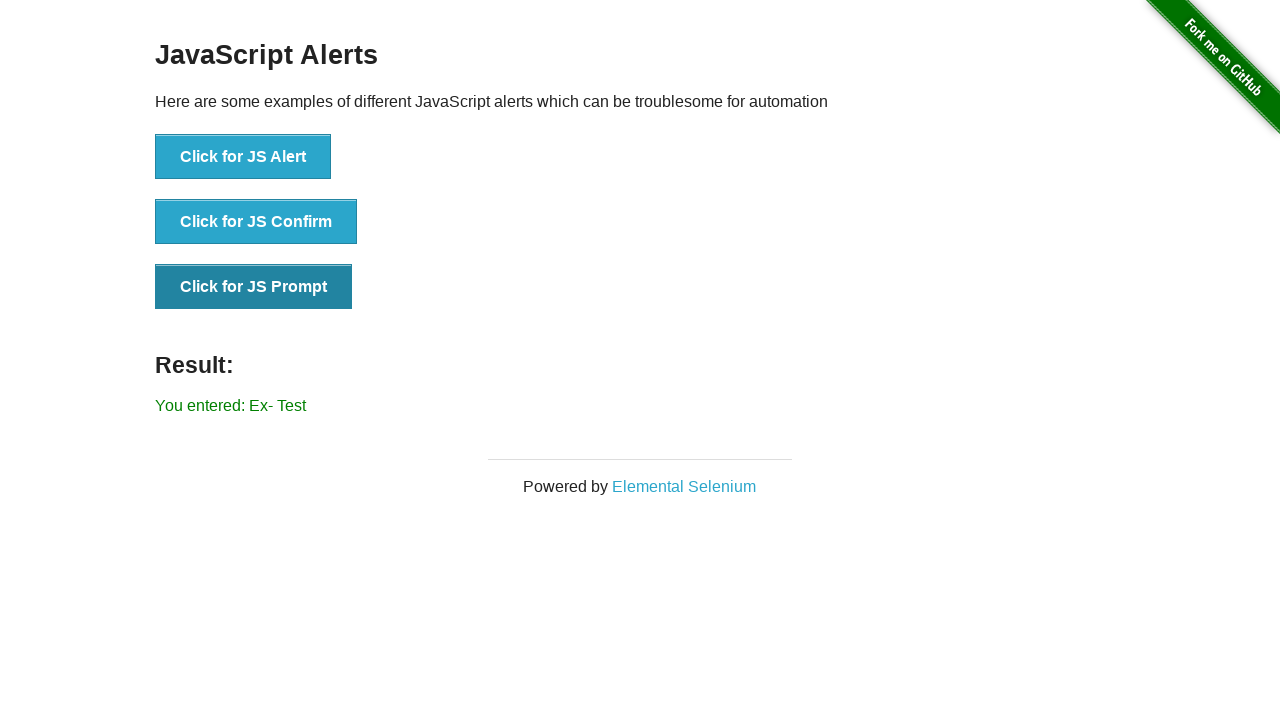

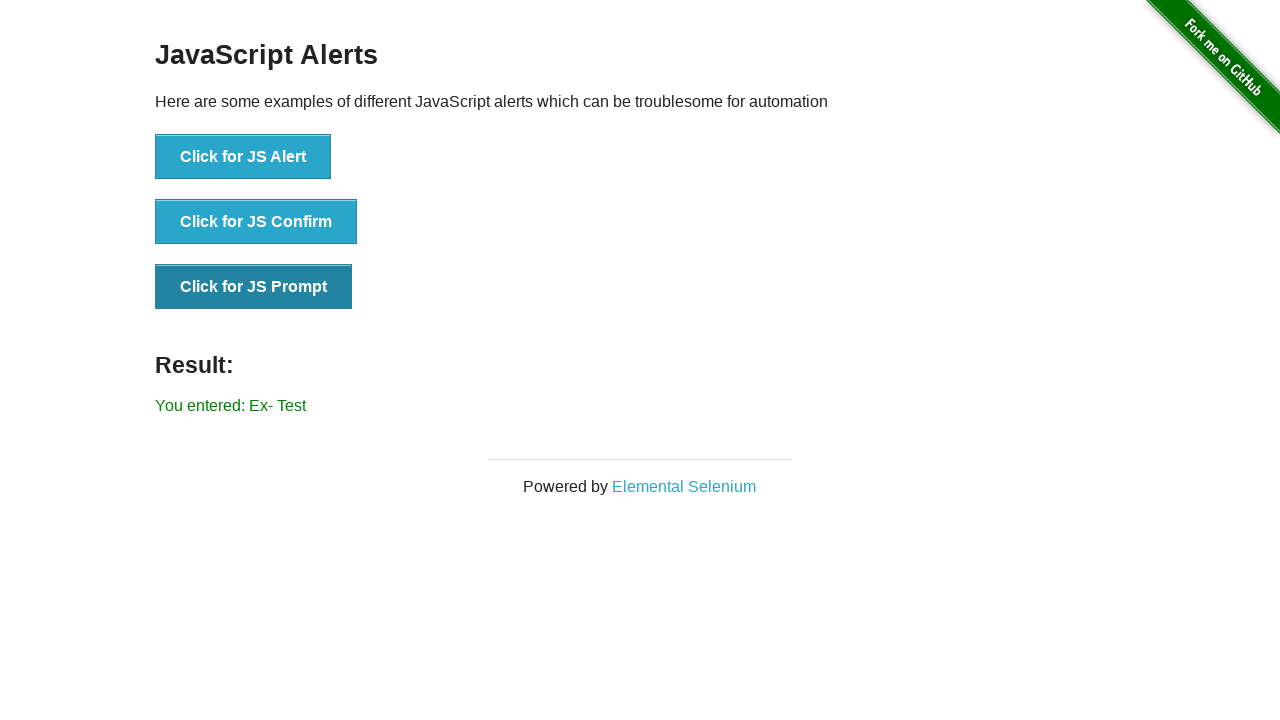